Tests that the label texts for username and password fields are correct

Starting URL: https://the-internet.herokuapp.com/

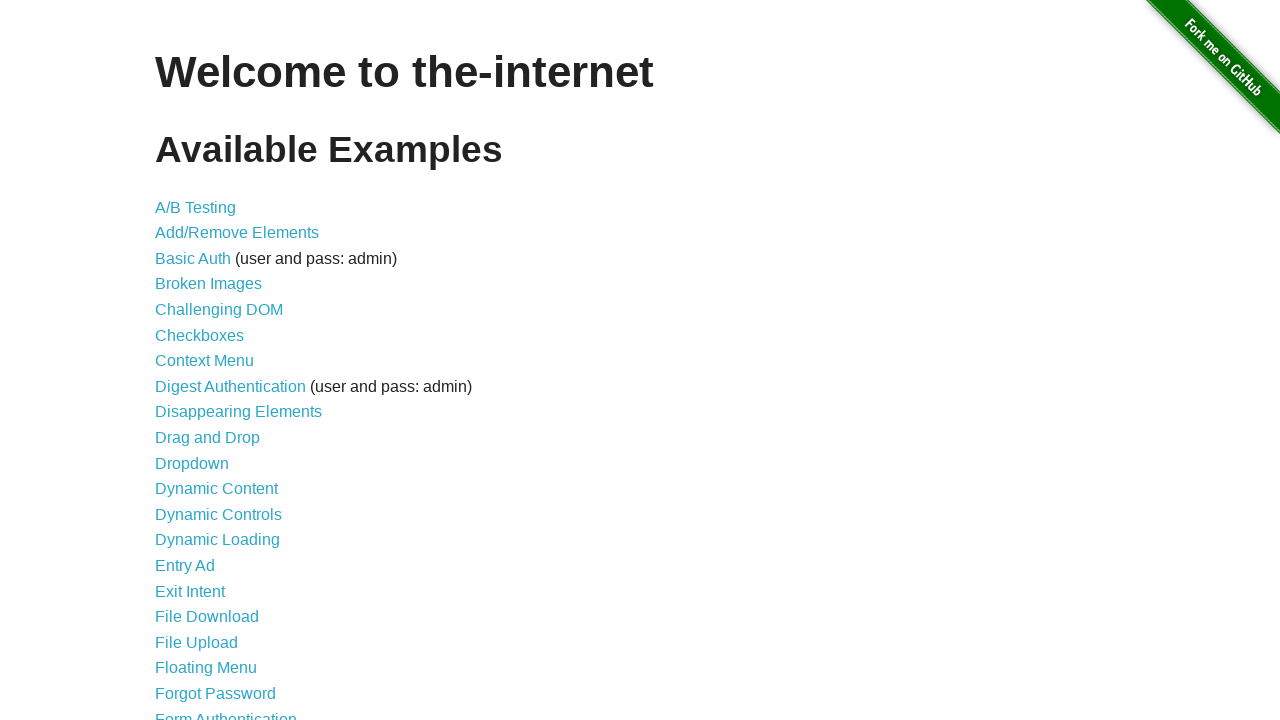

Clicked on Form Authentication link at (226, 712) on text=Form Authentication
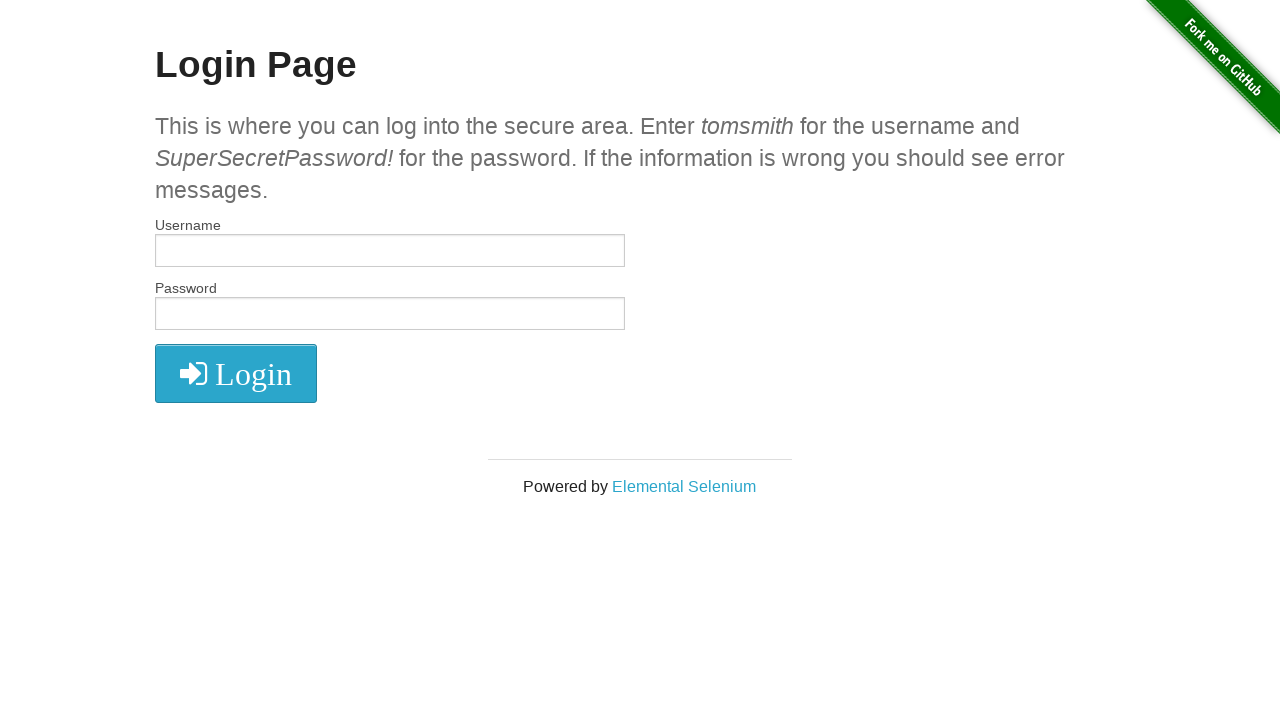

Retrieved all form labels with 'for' attribute
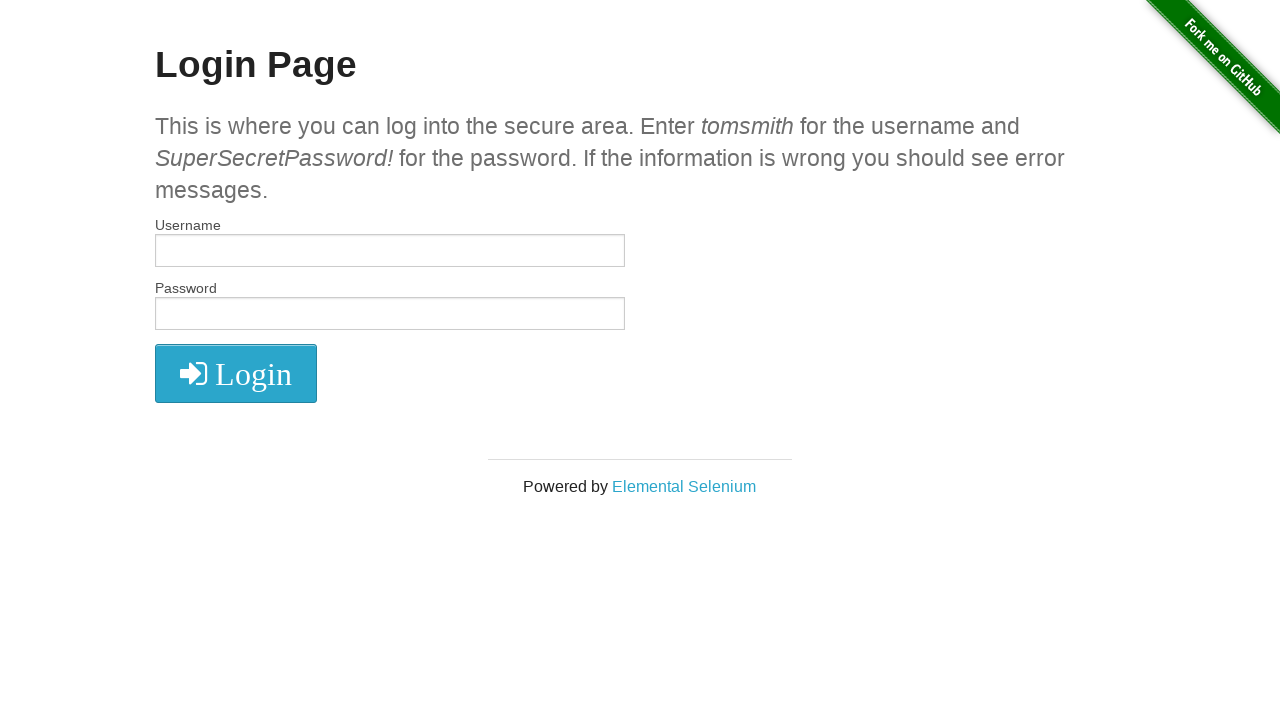

Retrieved text content from label 1: 'Username'
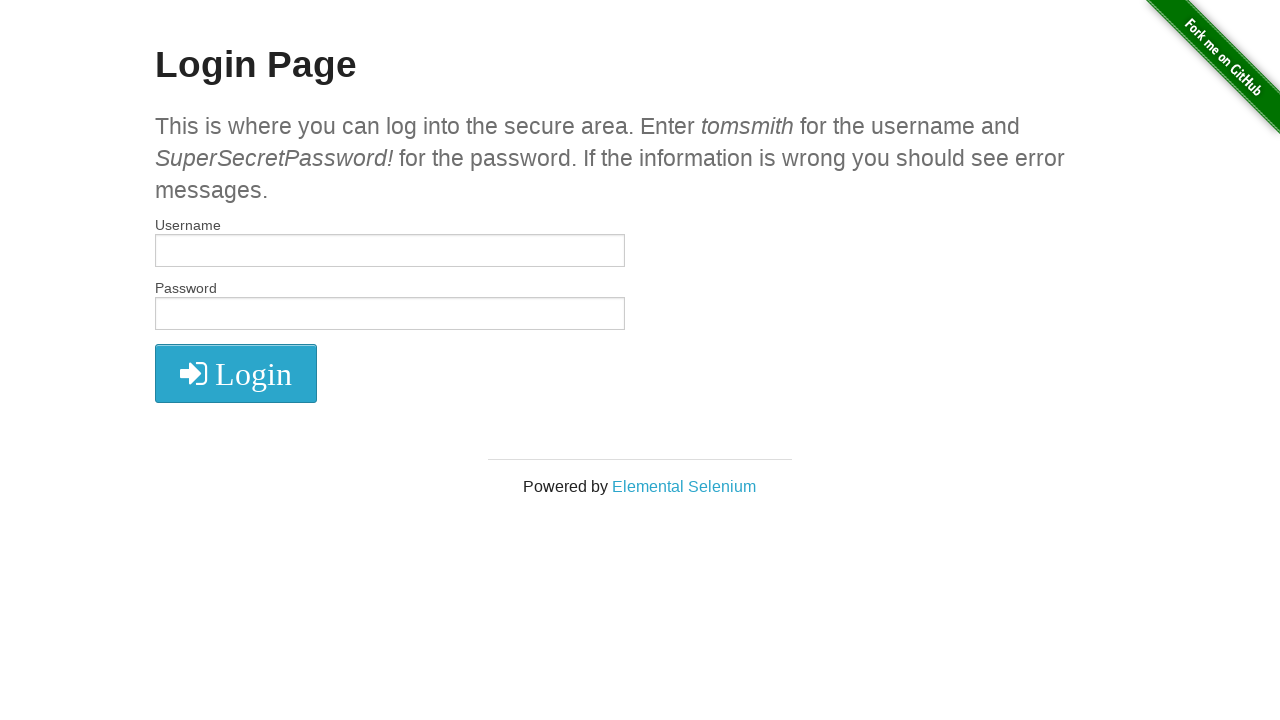

Verified label text 'Username' is in expected texts
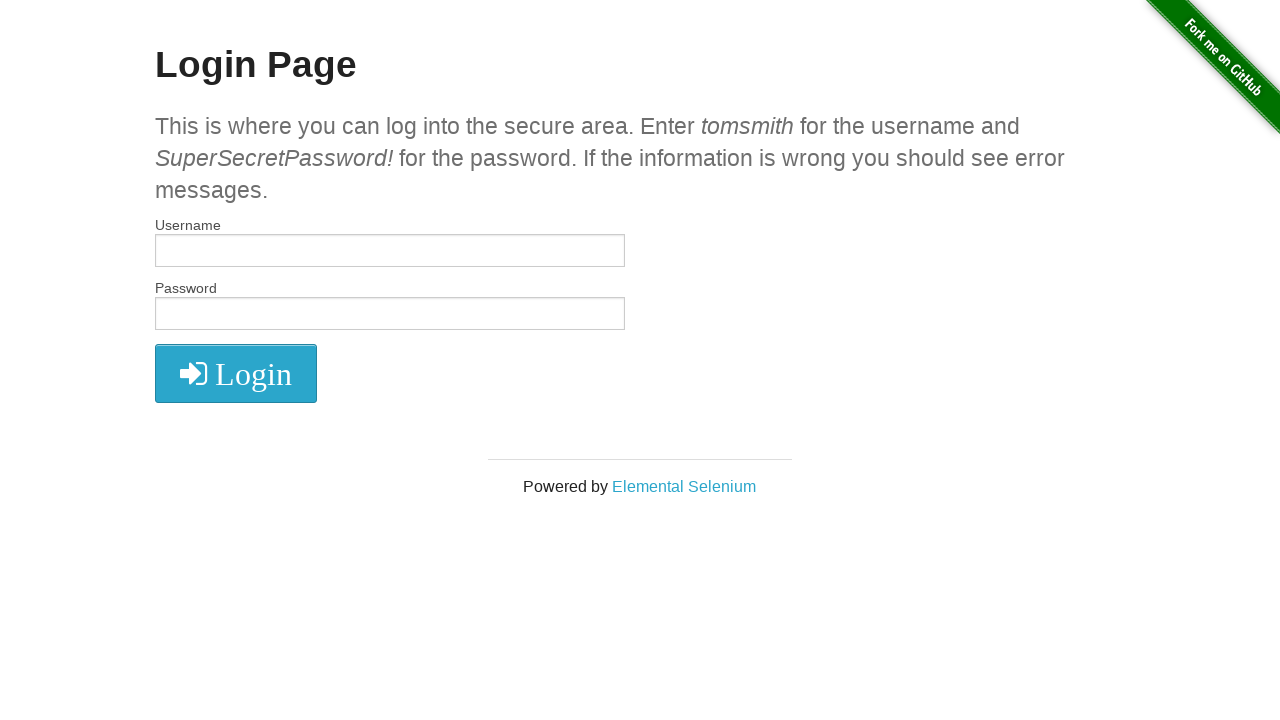

Retrieved text content from label 2: 'Password'
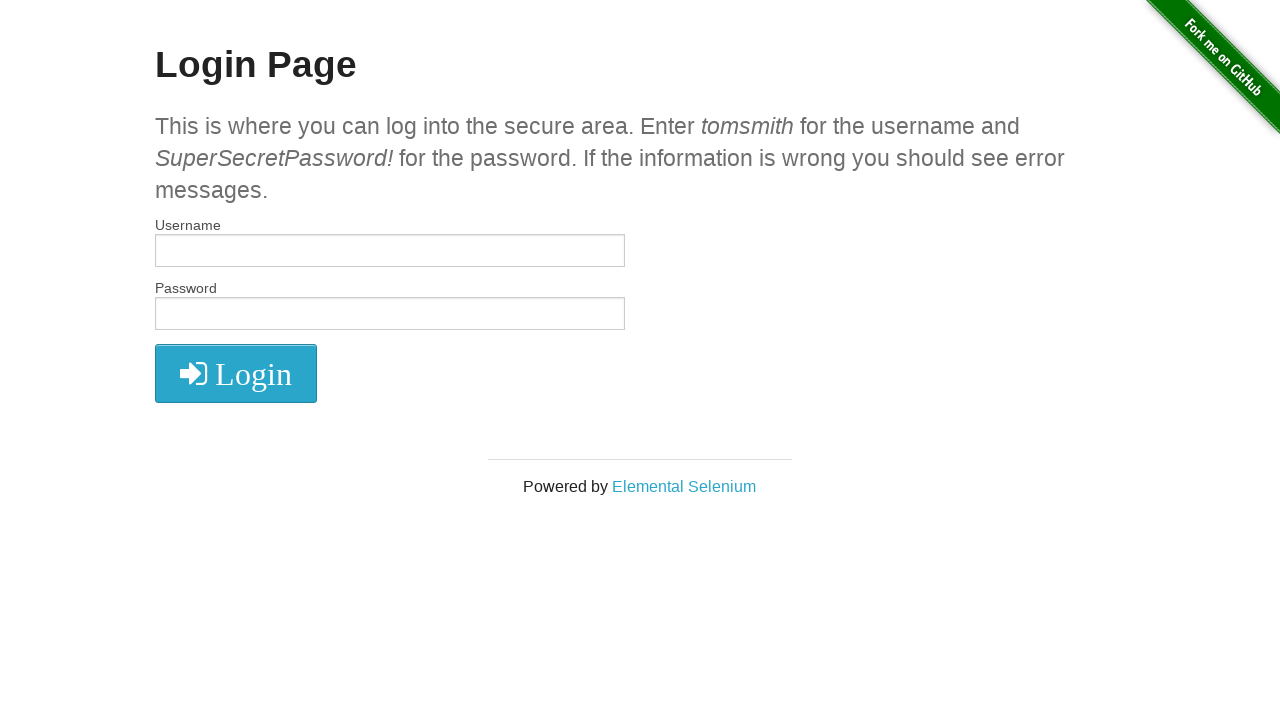

Verified label text 'Password' is in expected texts
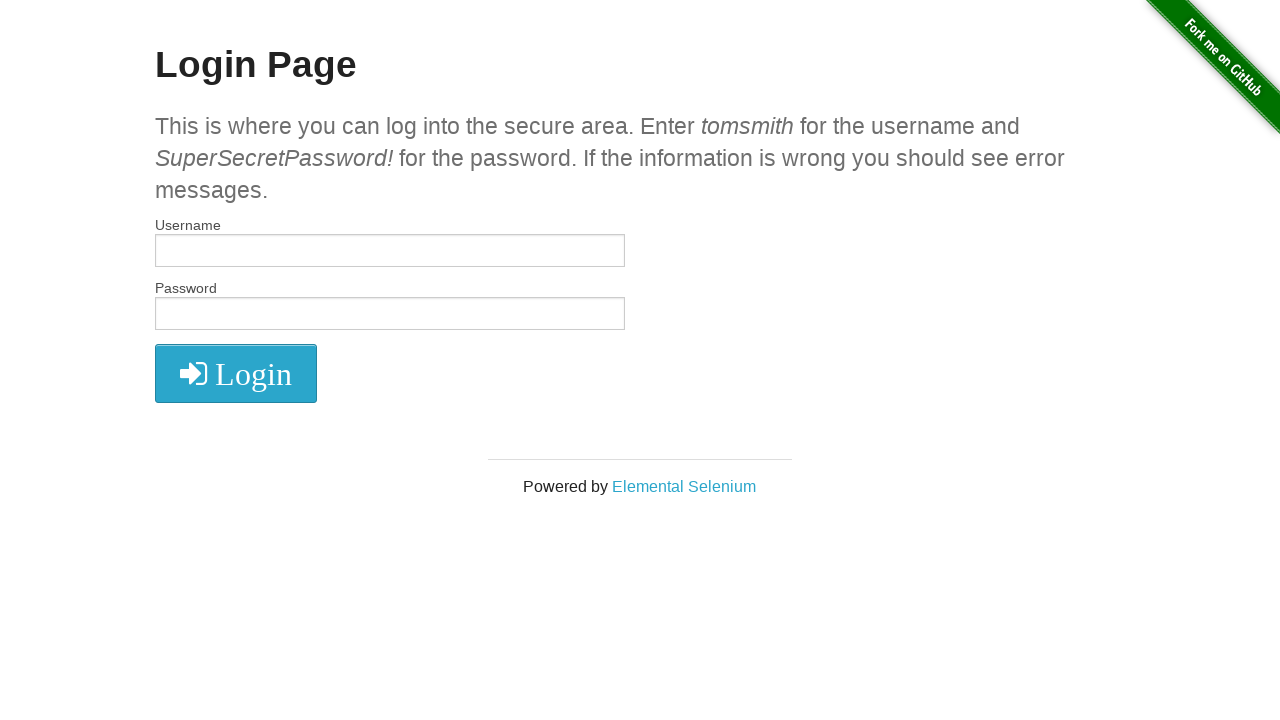

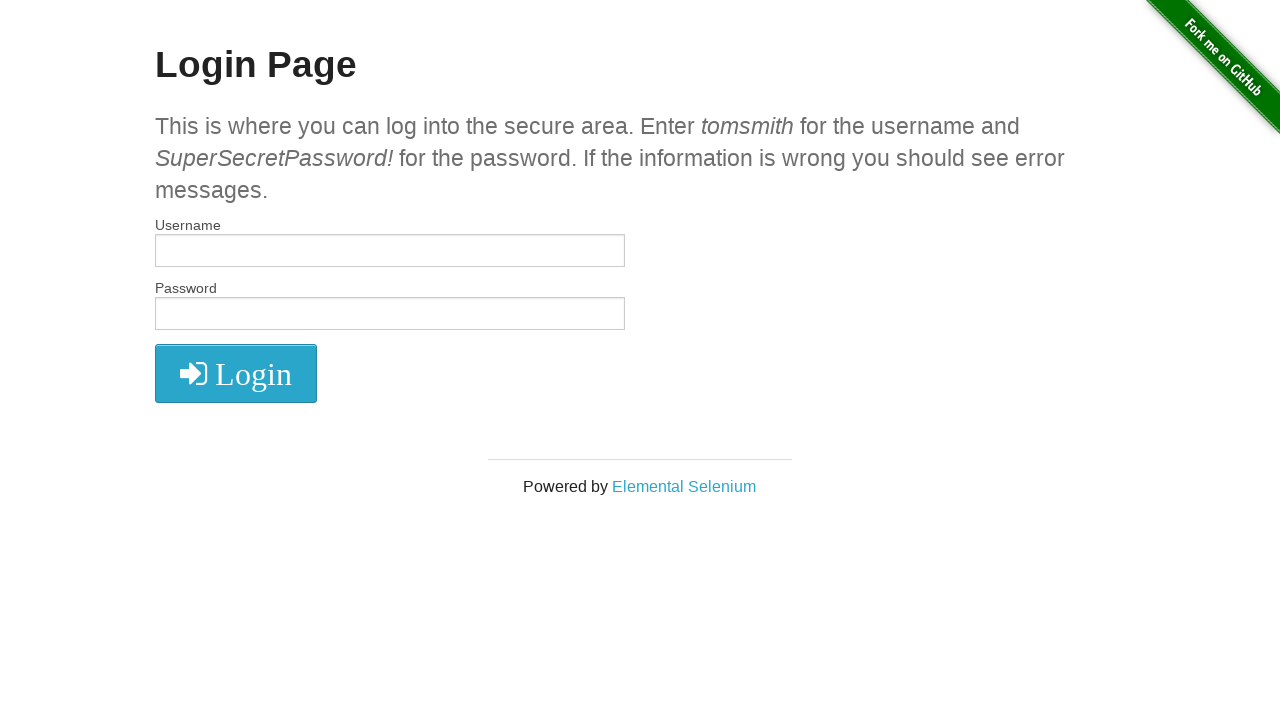